Tests fake alert dialog by clicking a button that triggers a fake alert, then clicking to dismiss it

Starting URL: https://testpages.herokuapp.com/styled/alerts/fake-alert-test.html

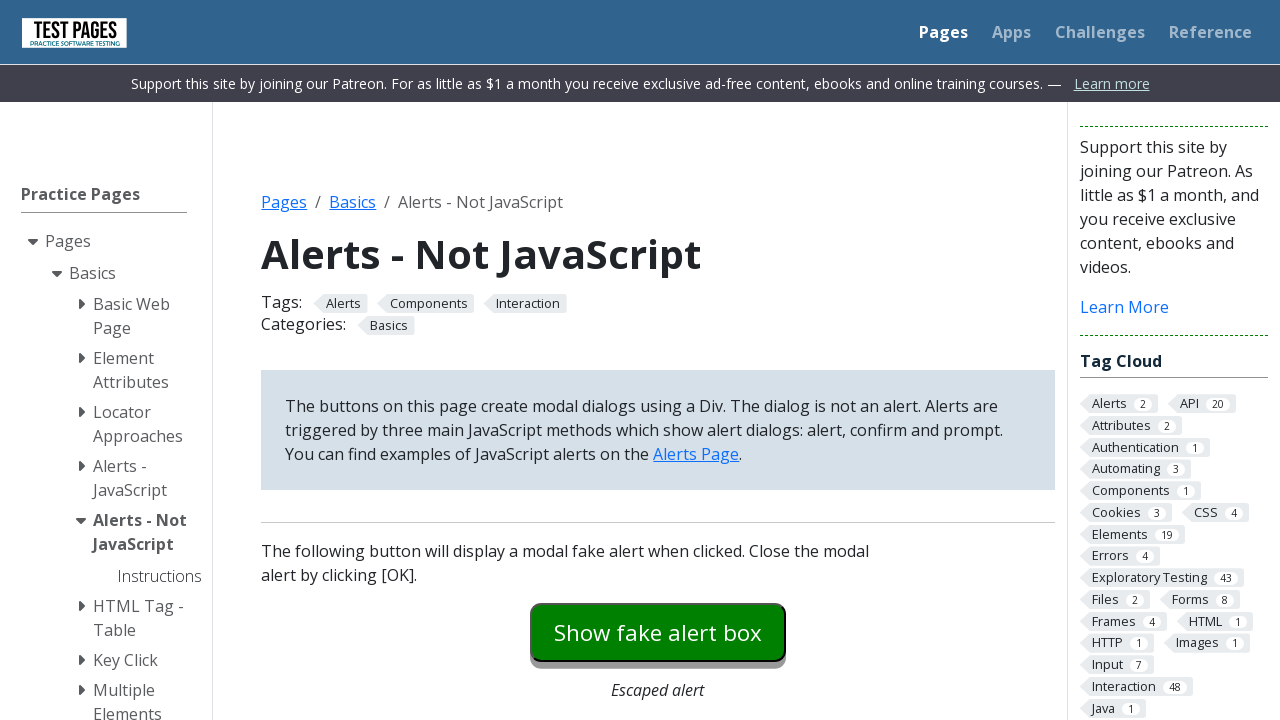

Navigated to fake alert test page
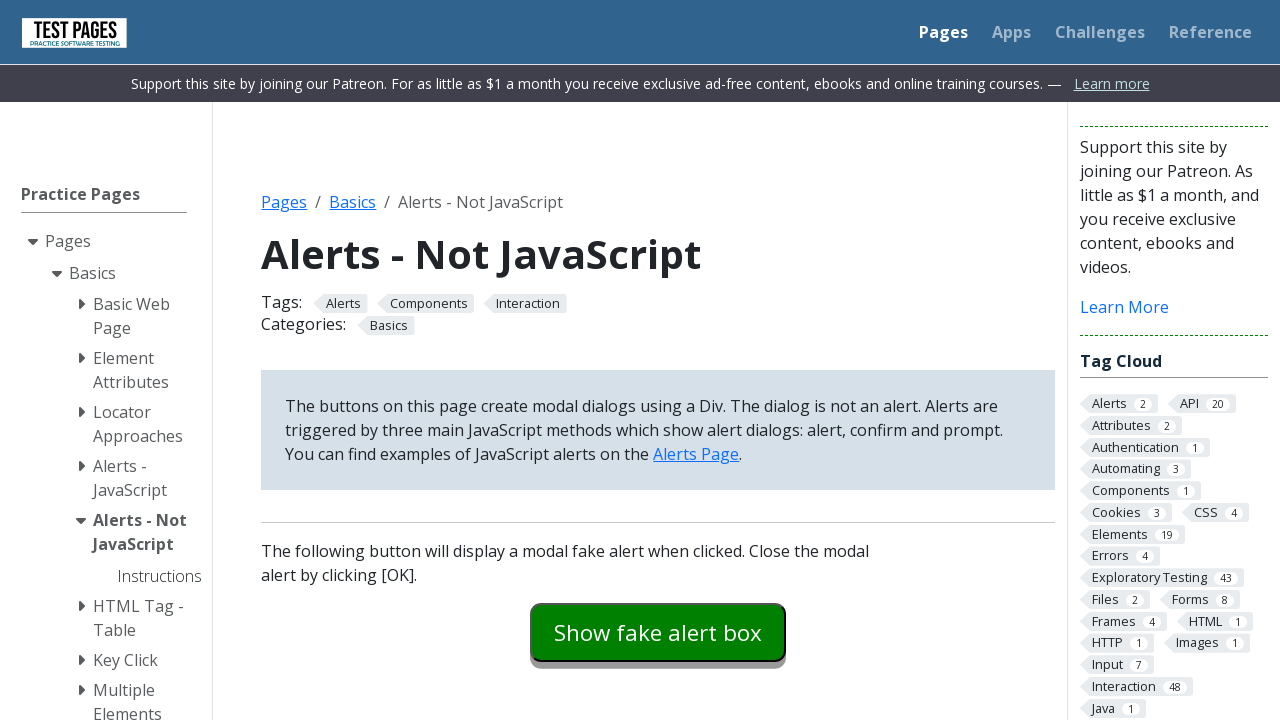

Clicked the fake alert button at (658, 632) on #fakealert
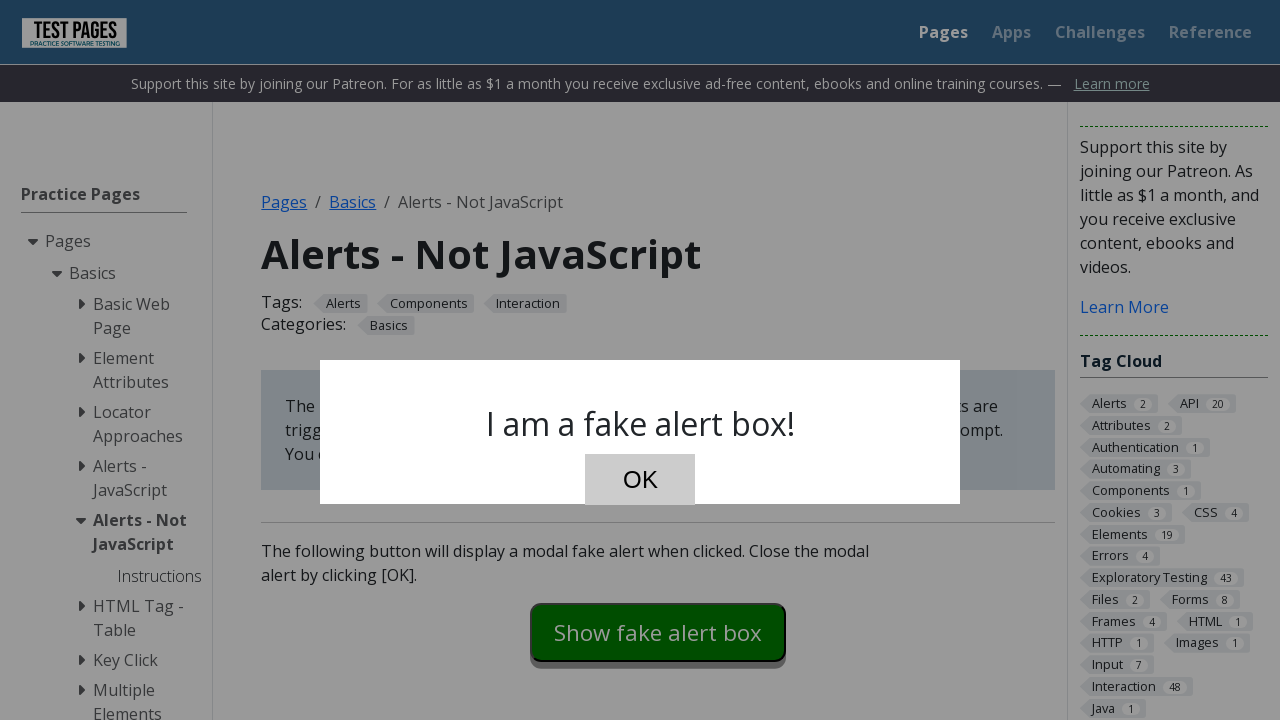

Fake alert dialog appeared
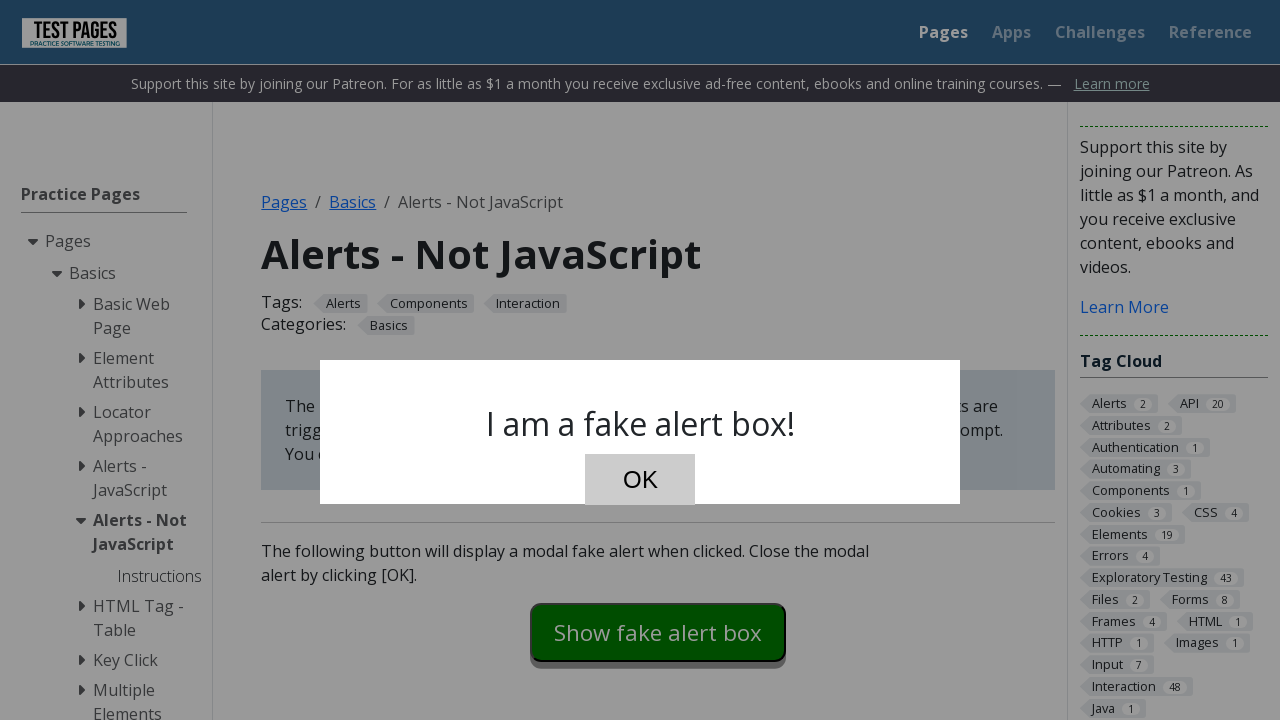

Clicked to dismiss the fake alert at (640, 432) on .dialog.active
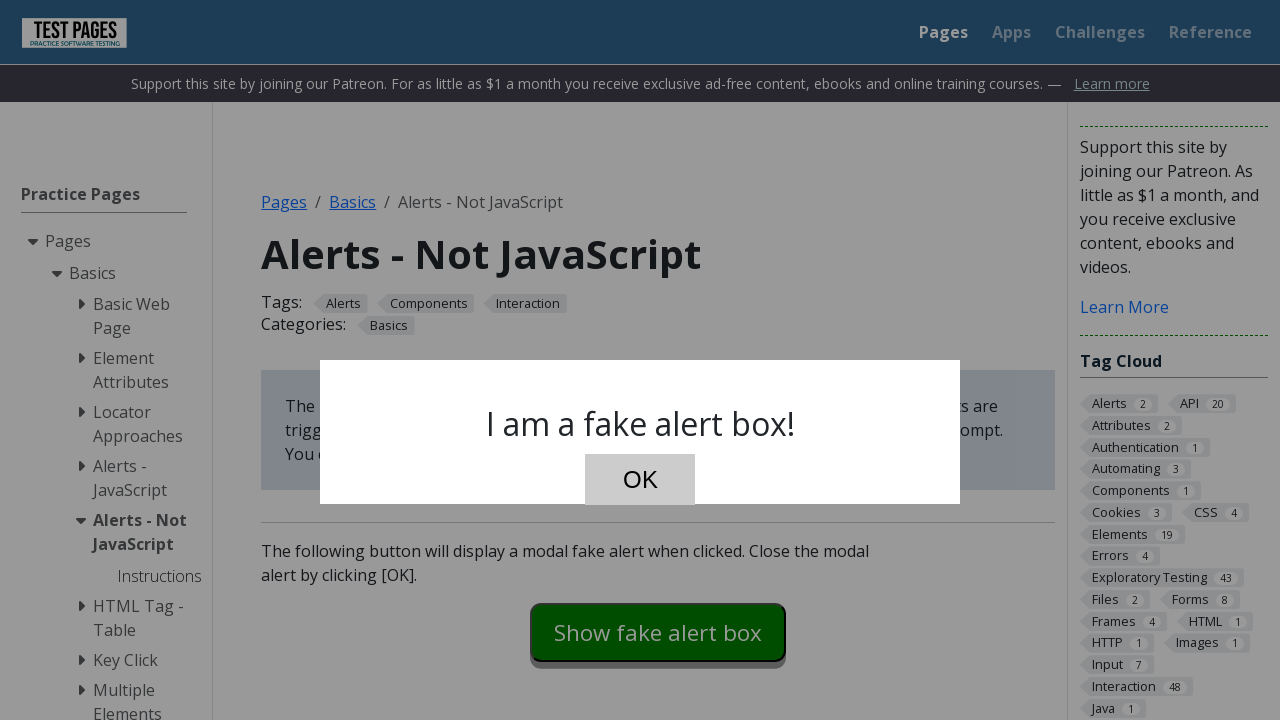

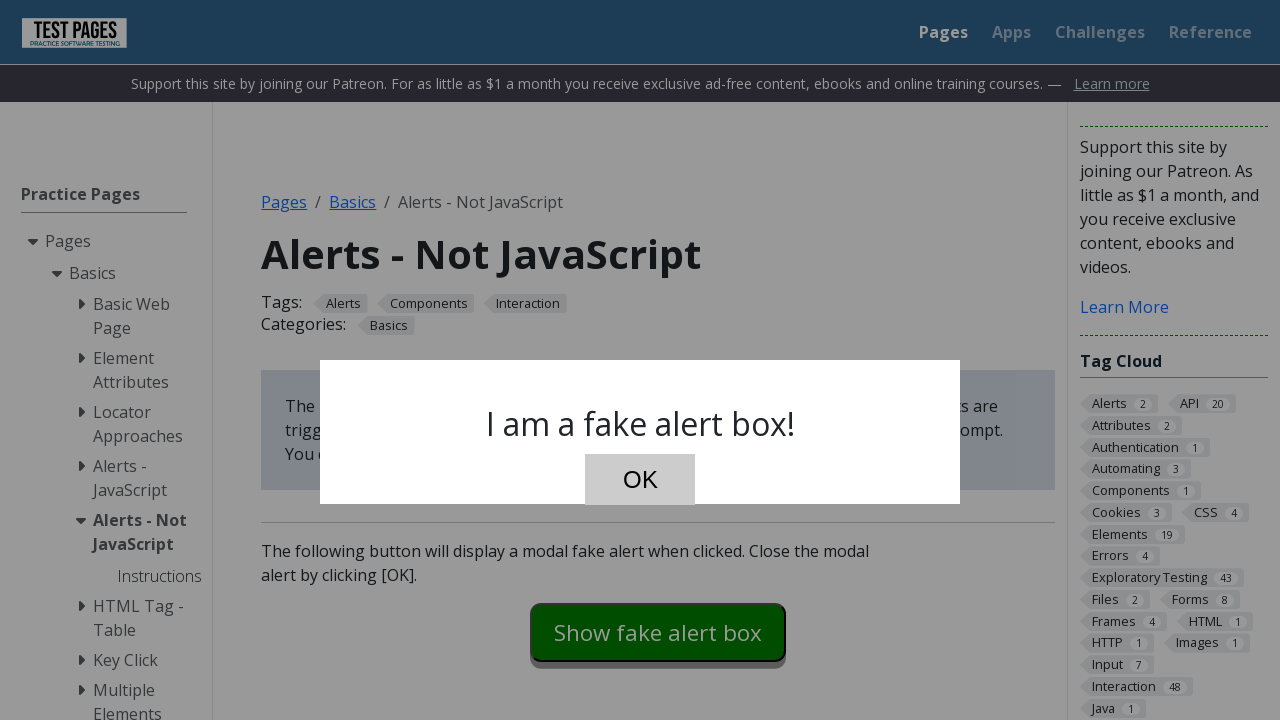